Fills out a form with full name, email, current address and permanent address, submits it, and verifies the submitted data is displayed correctly

Starting URL: https://demoqa.com/text-box

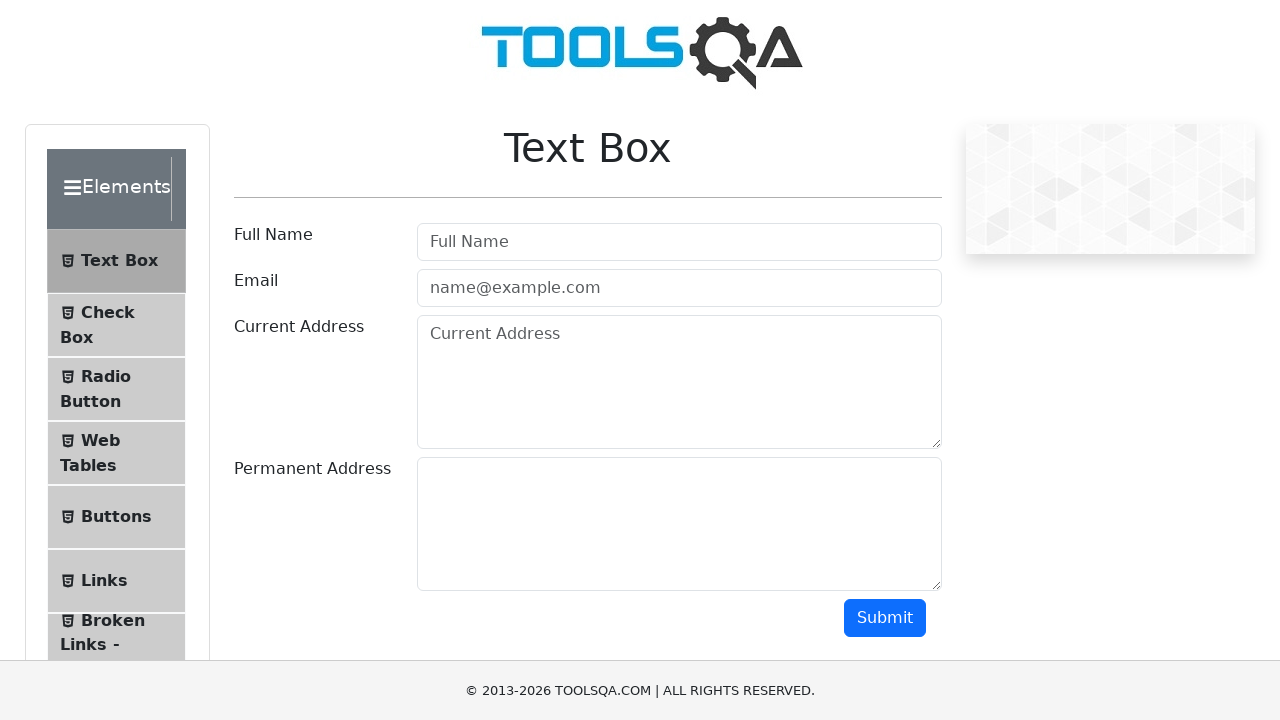

Filled full name field with 'John Smith' on #userName
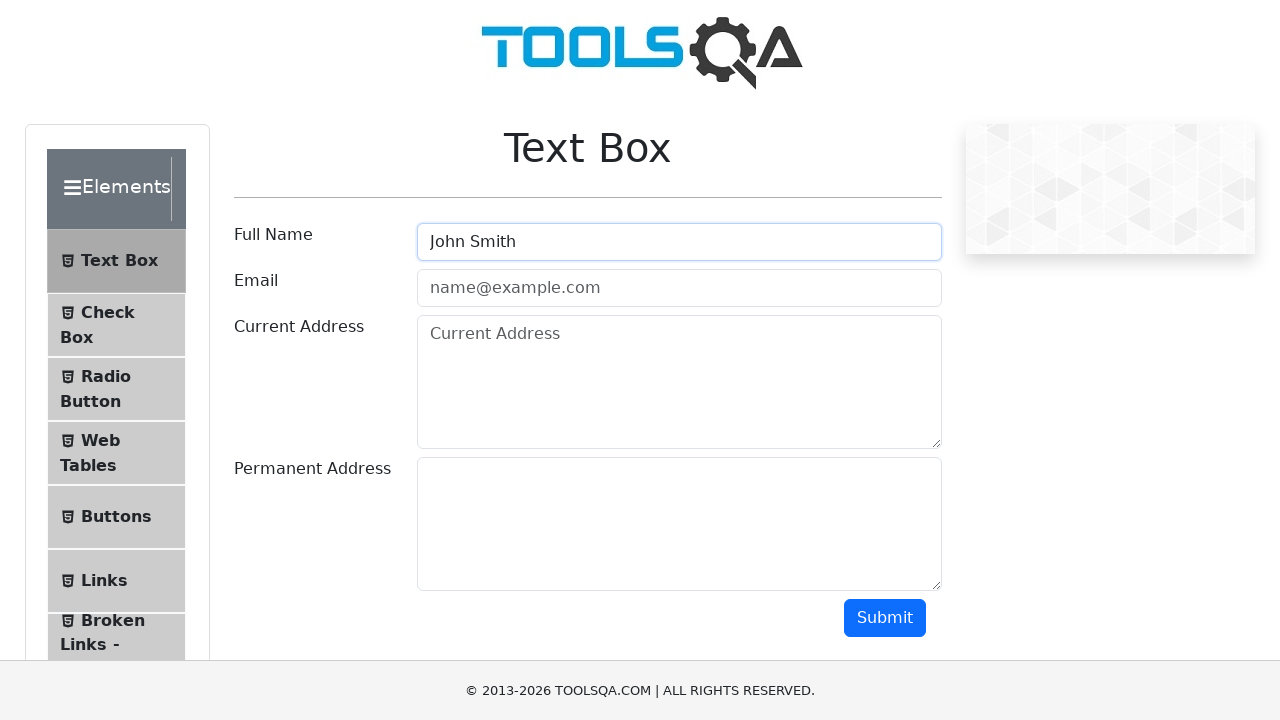

Filled email field with 'john.smith@example.com' on #userEmail
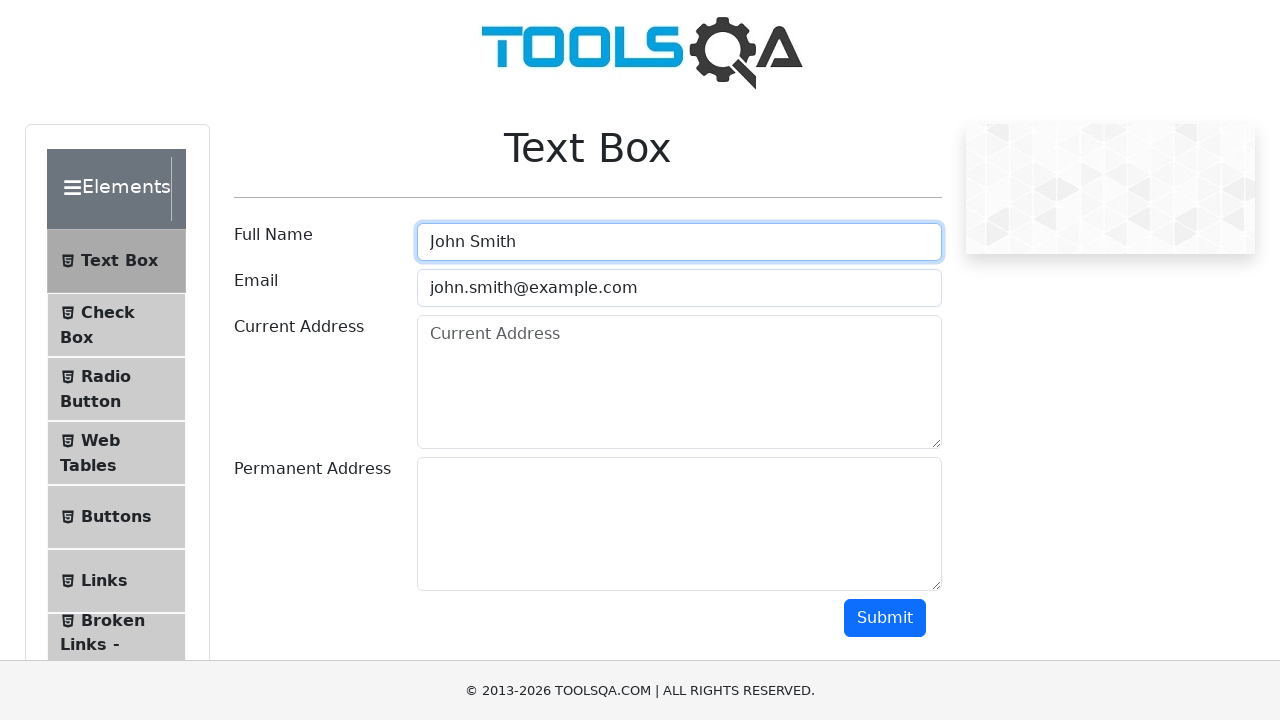

Filled current address field with '123 Main Street, New York' on #currentAddress
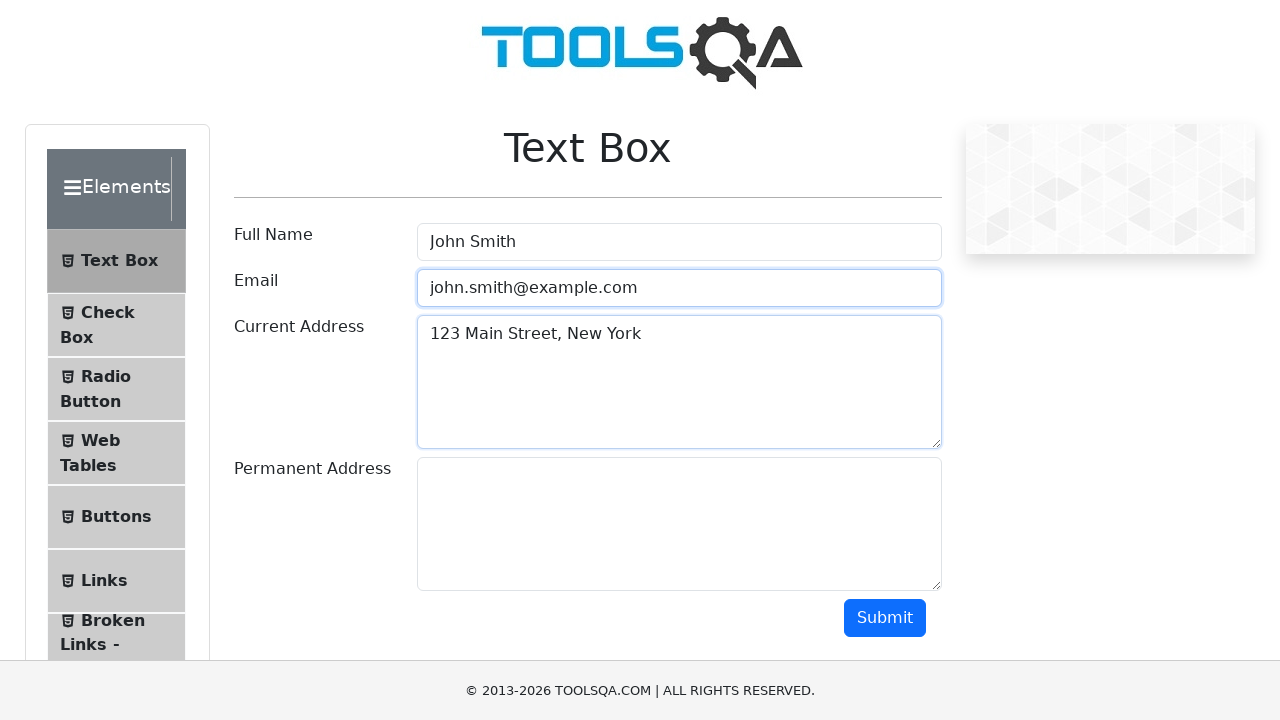

Filled permanent address field with '456 Oak Avenue, Los Angeles' on #permanentAddress
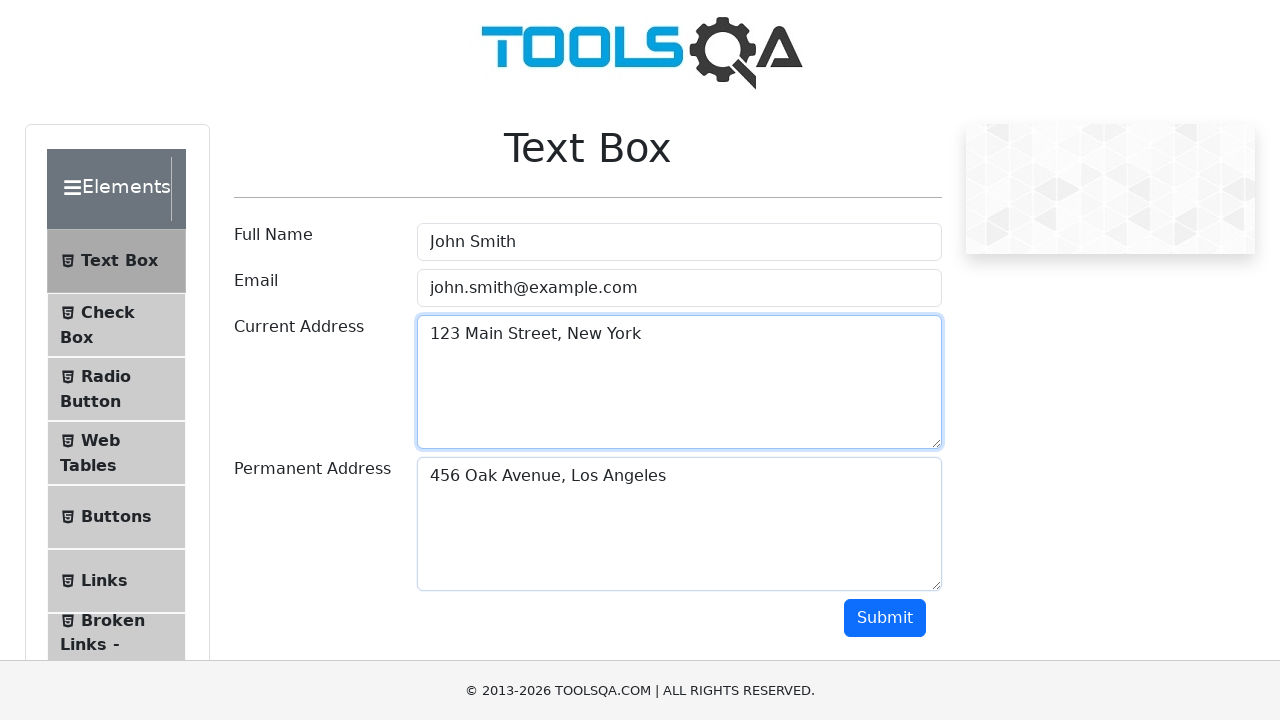

Scrolled submit button into view
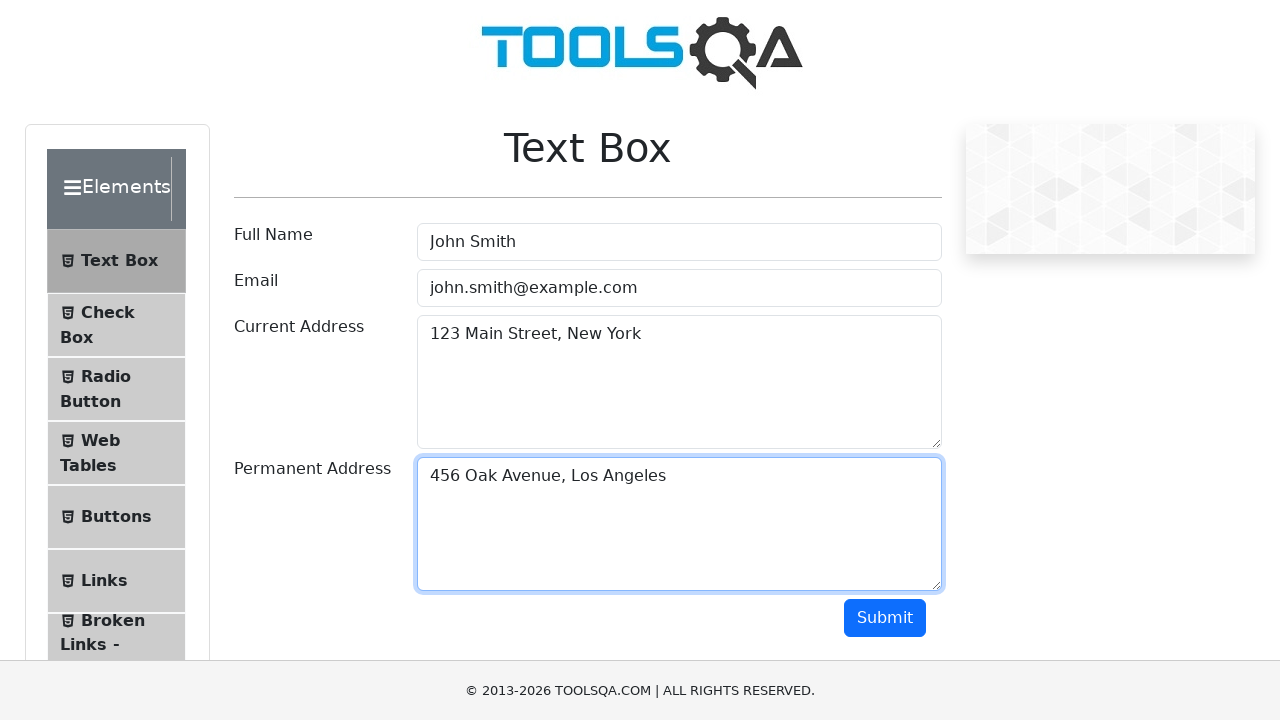

Clicked submit button to submit the form at (885, 618) on #submit
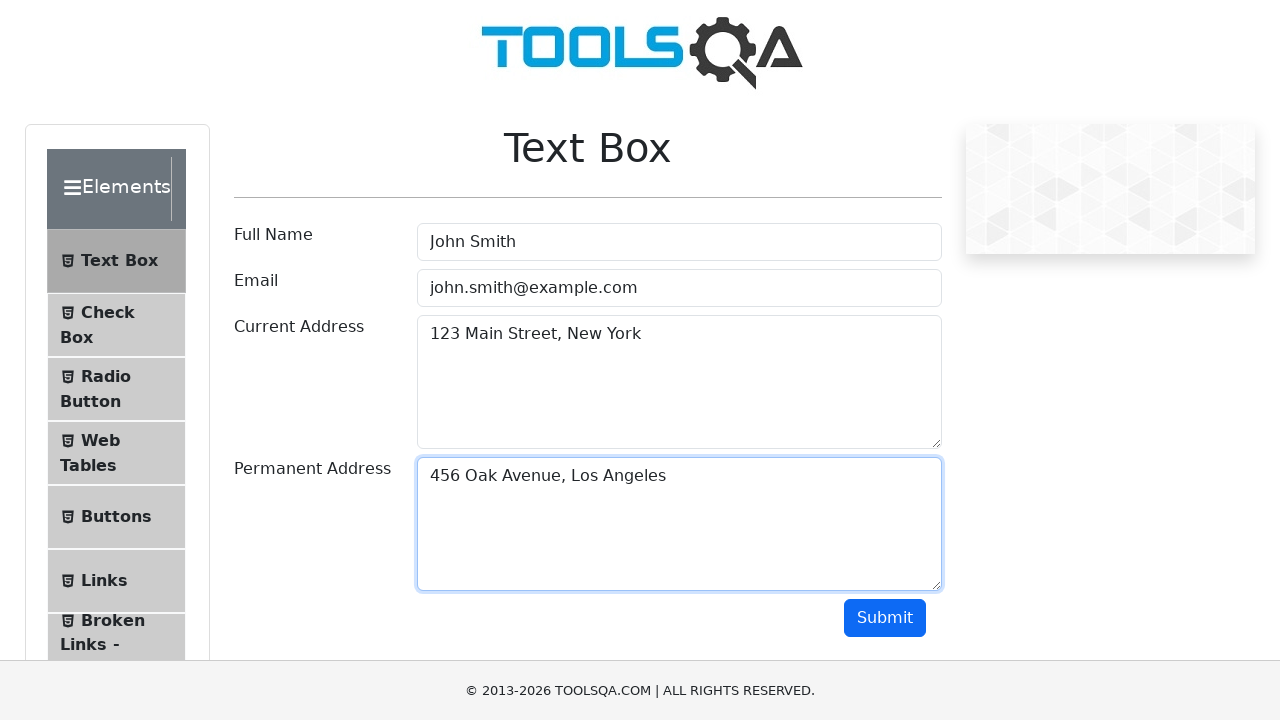

Form submission results loaded and name field is visible
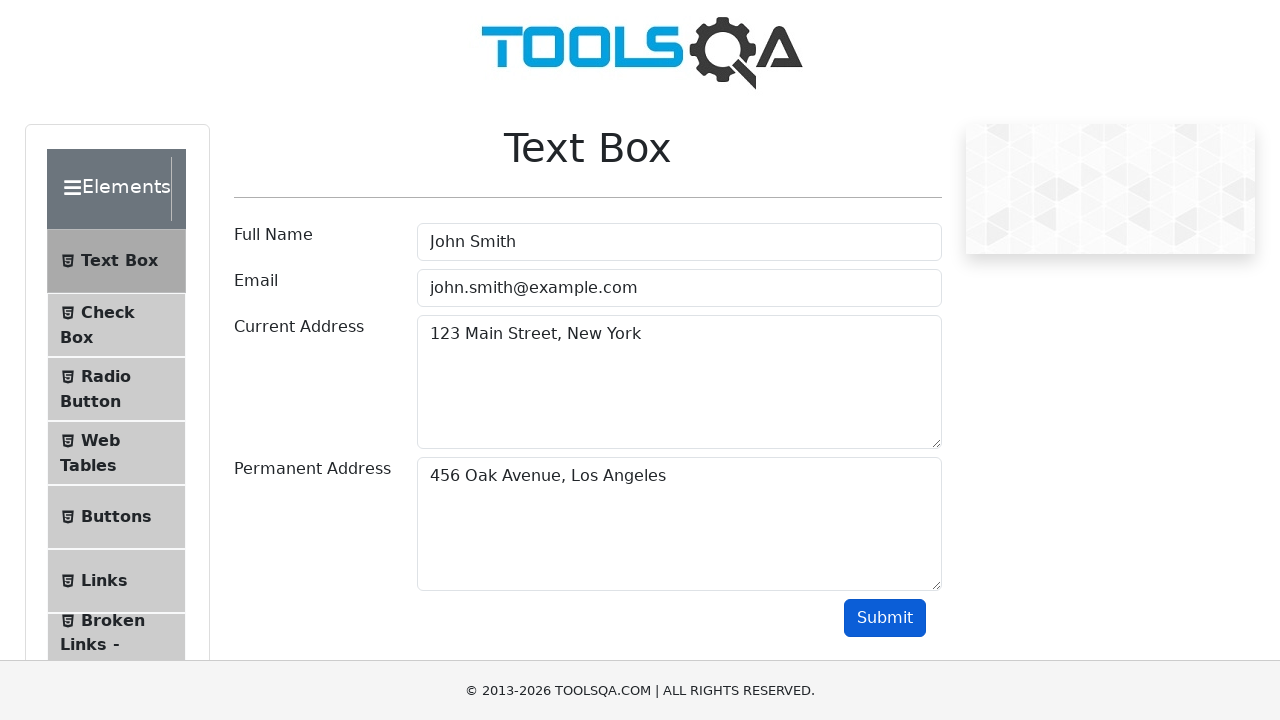

Verified that 'John Smith' is displayed in submitted results
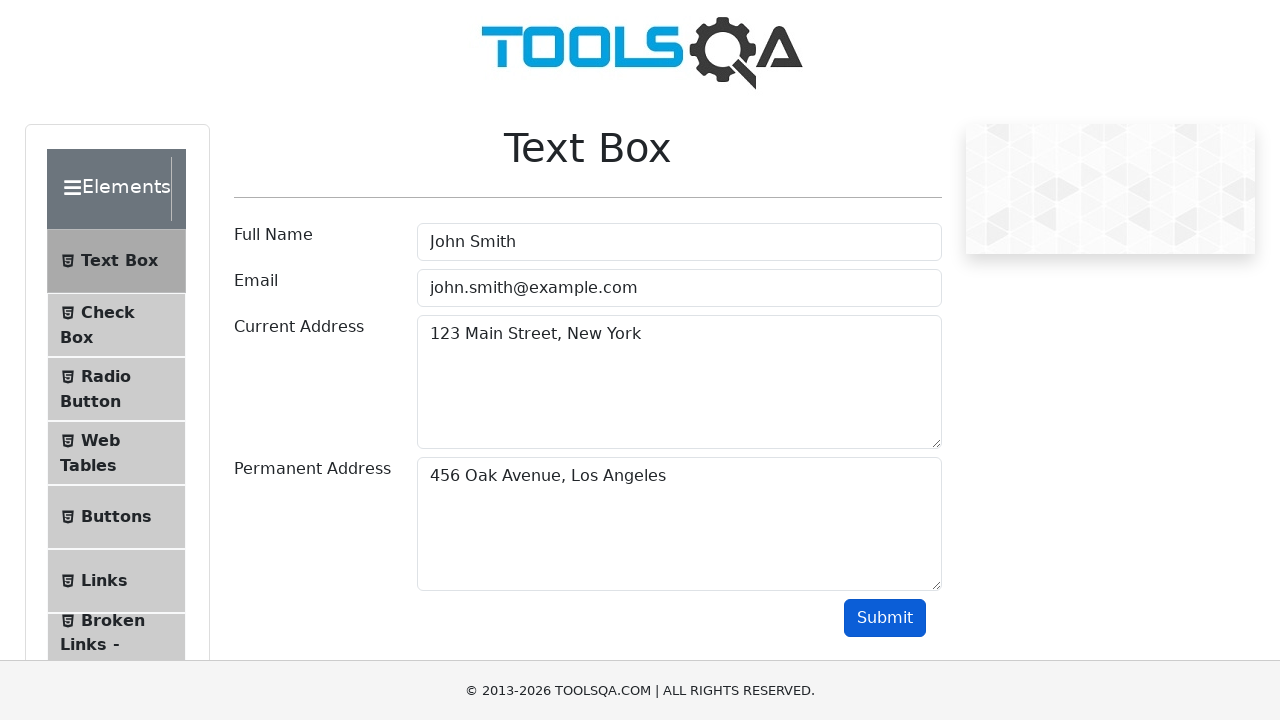

Verified that 'john.smith@example.com' is displayed in submitted results
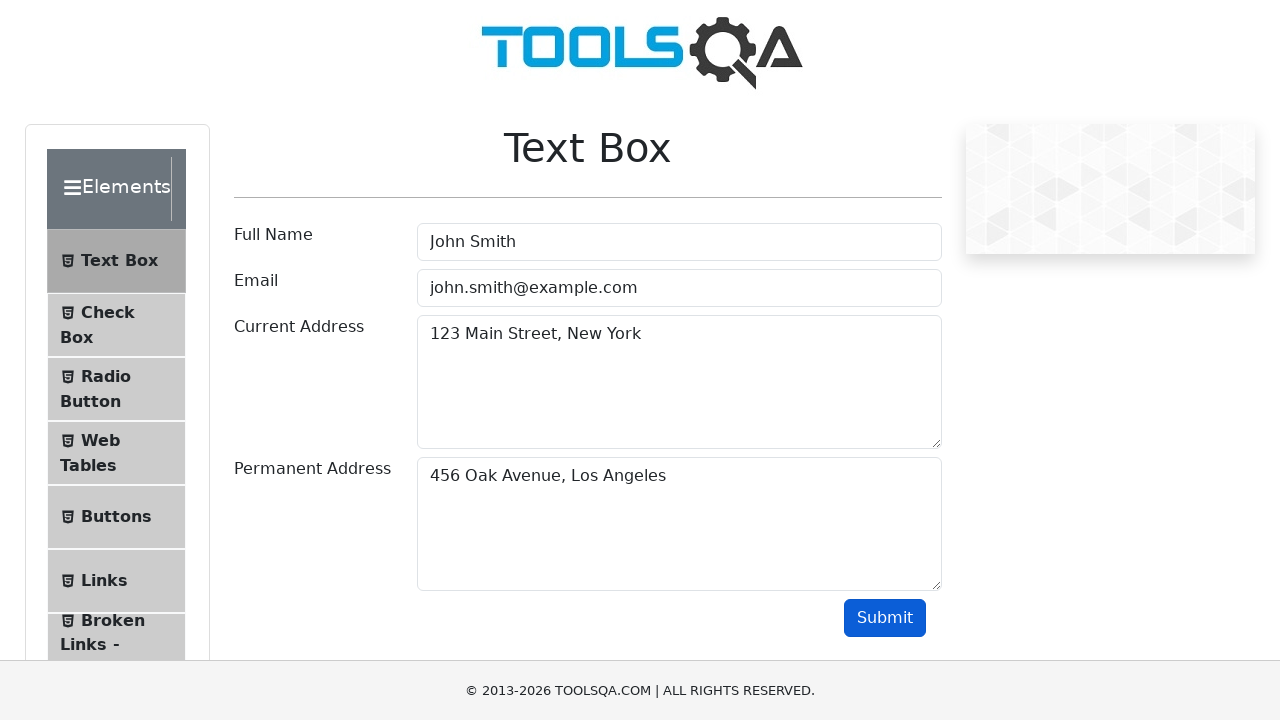

Verified that current address '123 Main Street, New York' is displayed in submitted results
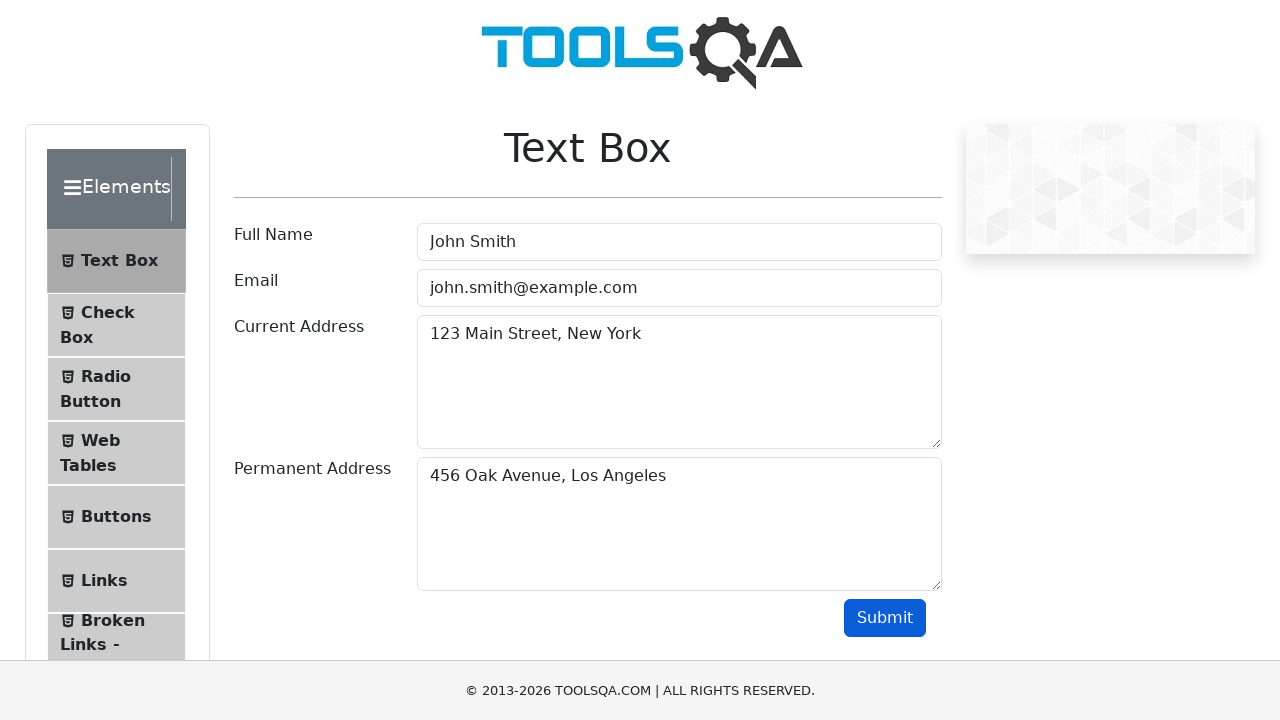

Verified that permanent address '456 Oak Avenue, Los Angeles' is displayed in submitted results
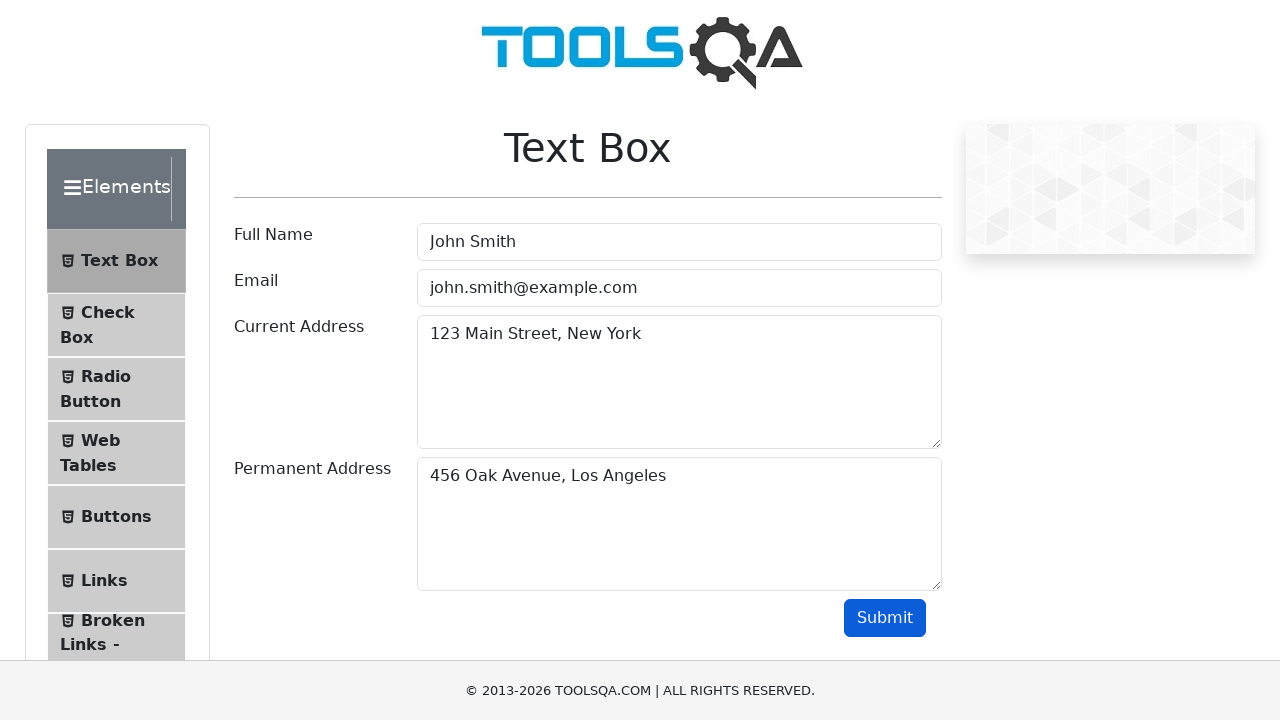

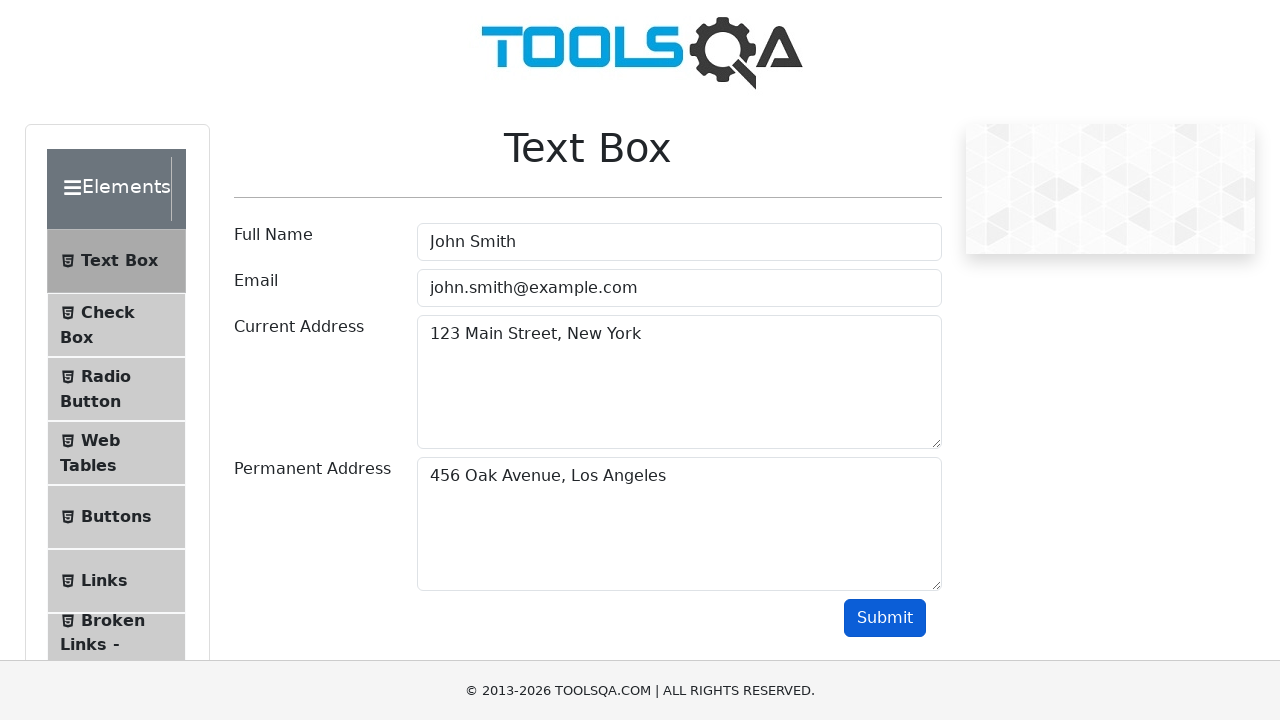